Tests that an item is removed if an empty text string is entered during edit

Starting URL: https://demo.playwright.dev/todomvc

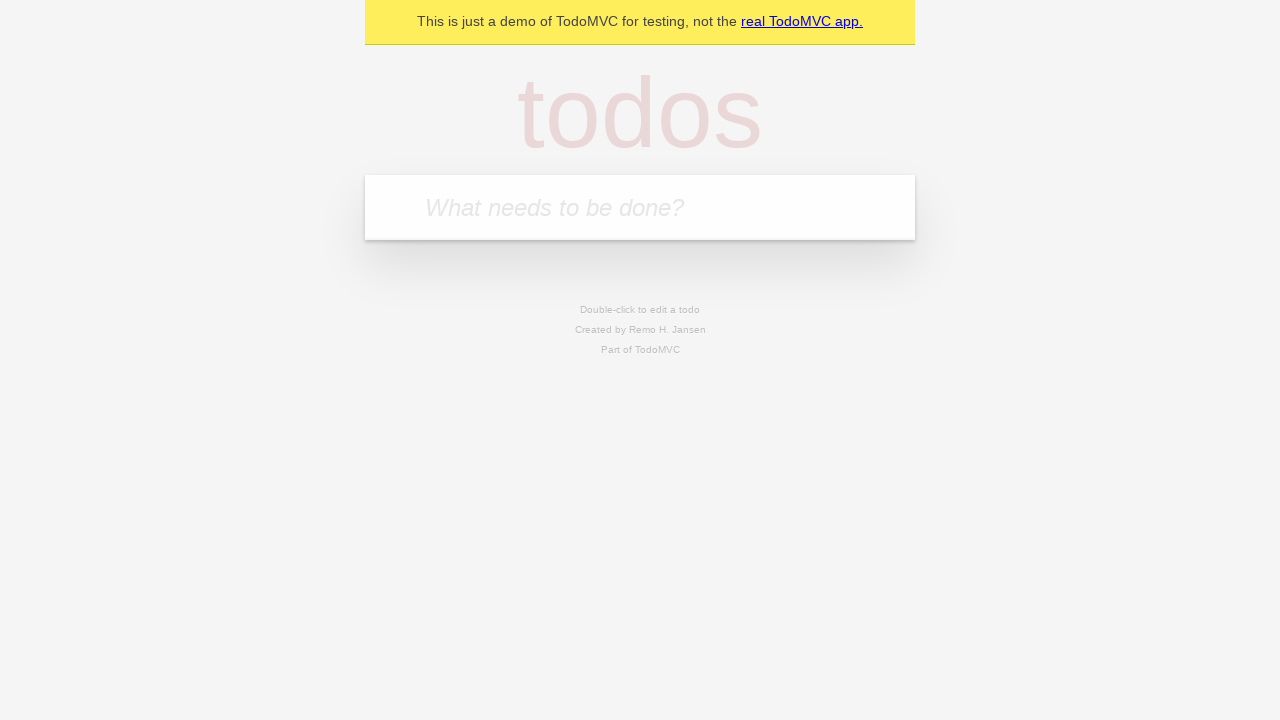

Filled todo input with 'buy some cheese' on internal:attr=[placeholder="What needs to be done?"i]
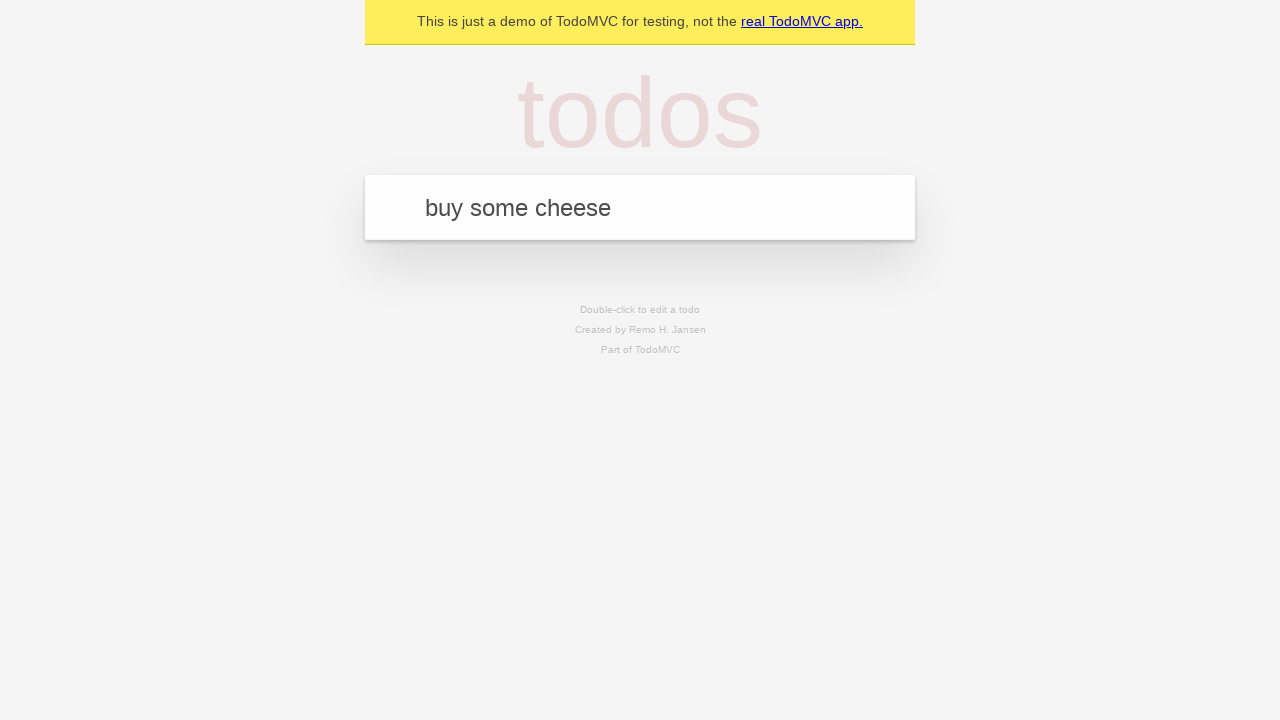

Pressed Enter to create first todo on internal:attr=[placeholder="What needs to be done?"i]
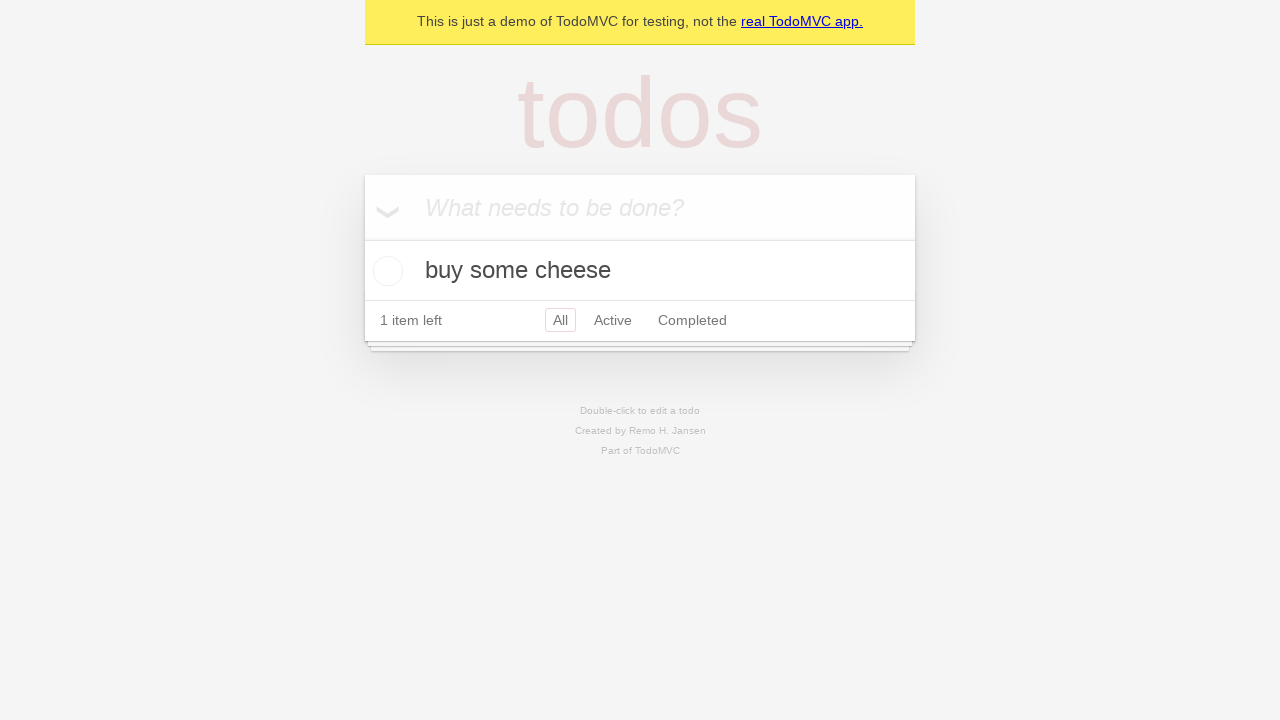

Filled todo input with 'feed the cat' on internal:attr=[placeholder="What needs to be done?"i]
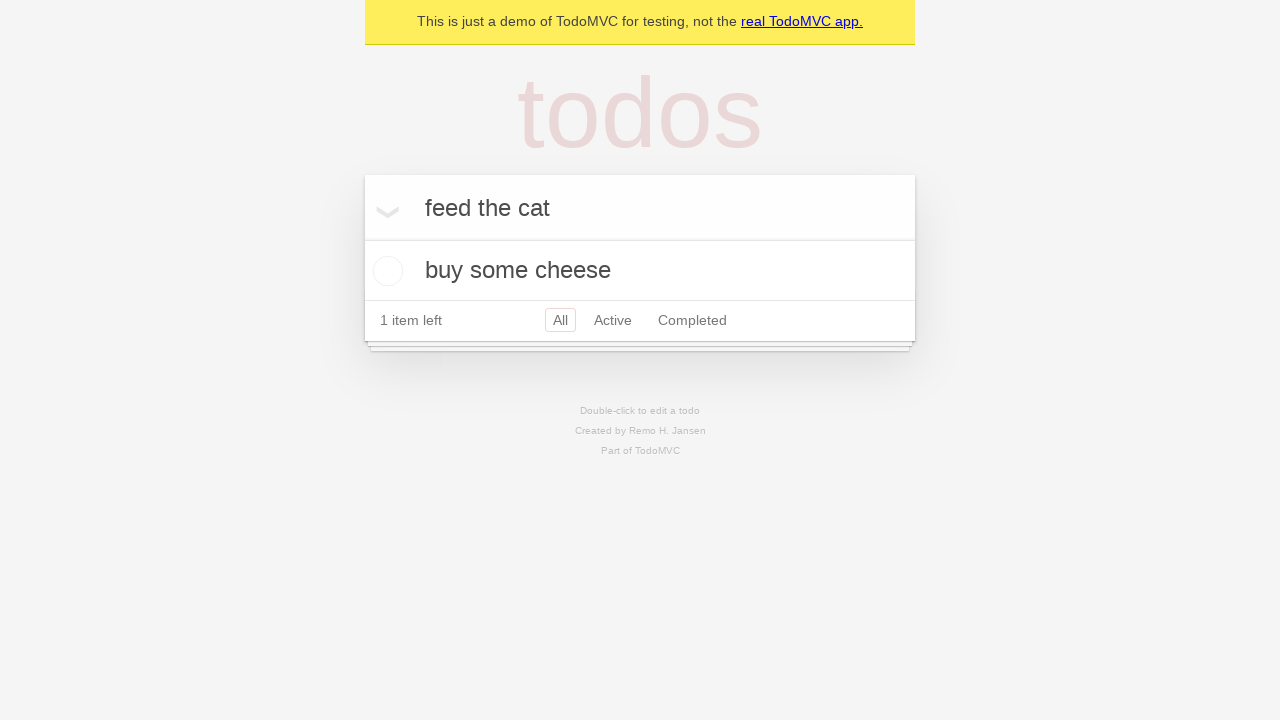

Pressed Enter to create second todo on internal:attr=[placeholder="What needs to be done?"i]
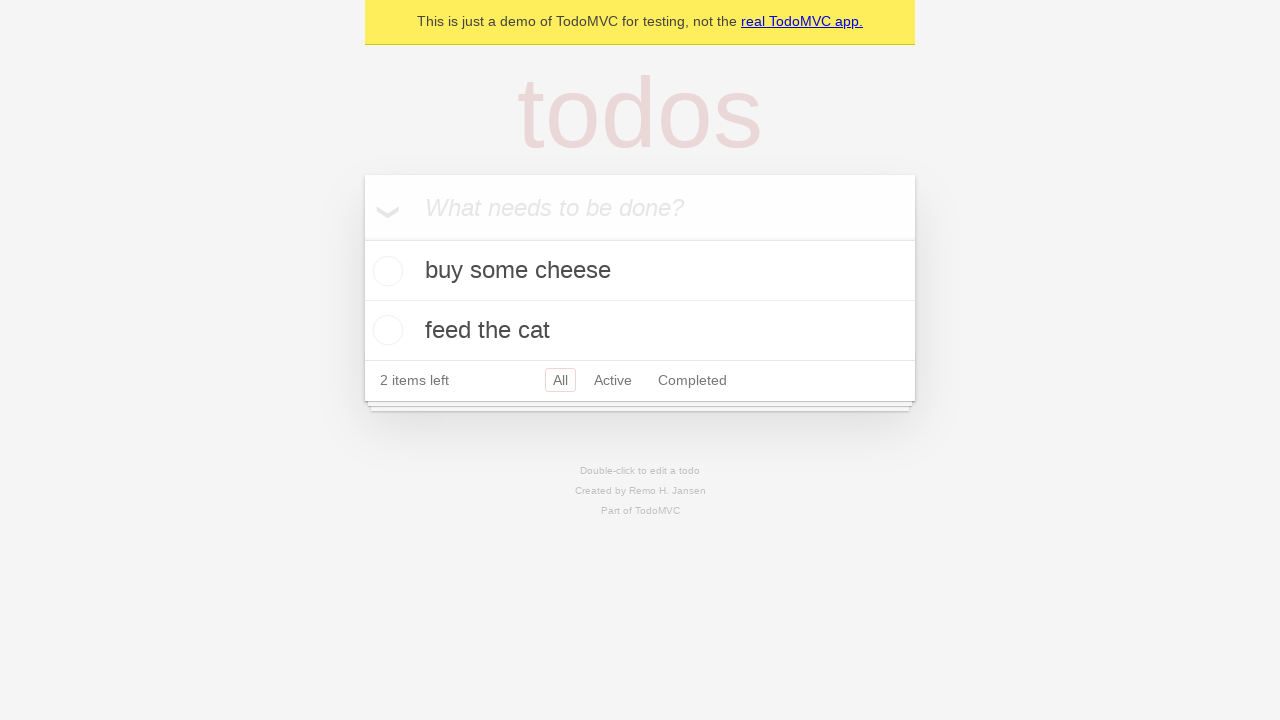

Filled todo input with 'book a doctors appointment' on internal:attr=[placeholder="What needs to be done?"i]
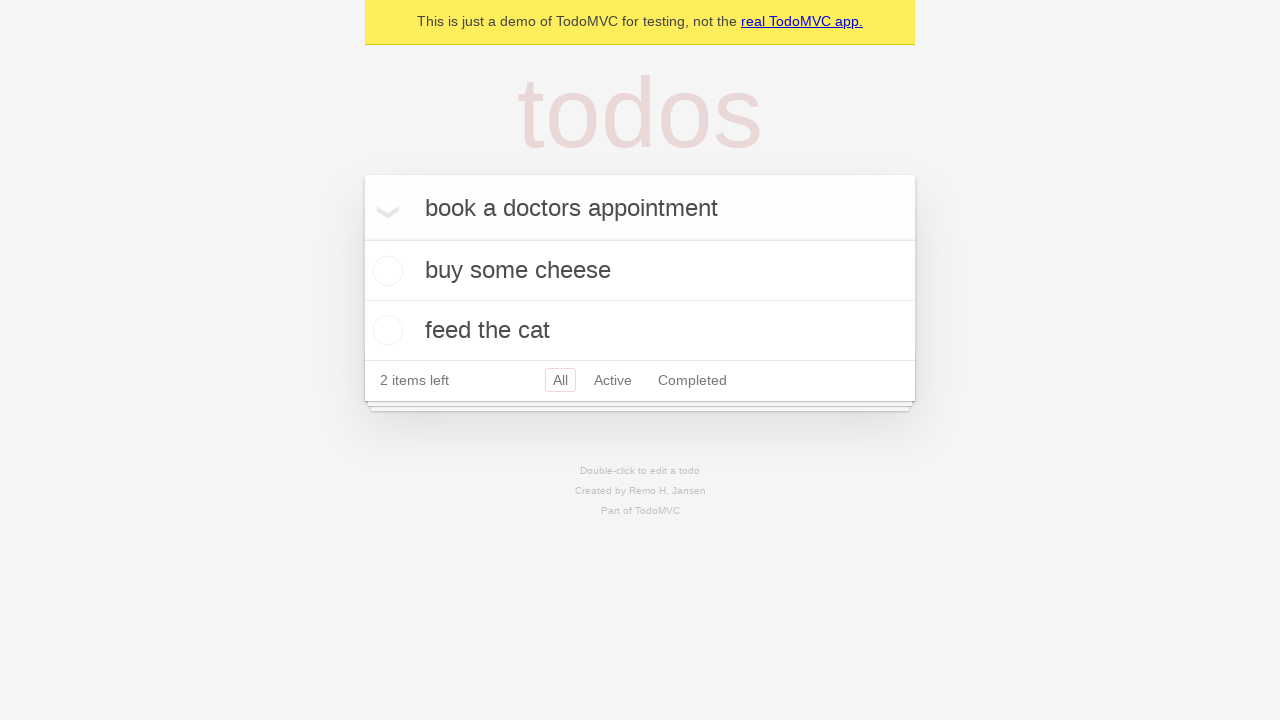

Pressed Enter to create third todo on internal:attr=[placeholder="What needs to be done?"i]
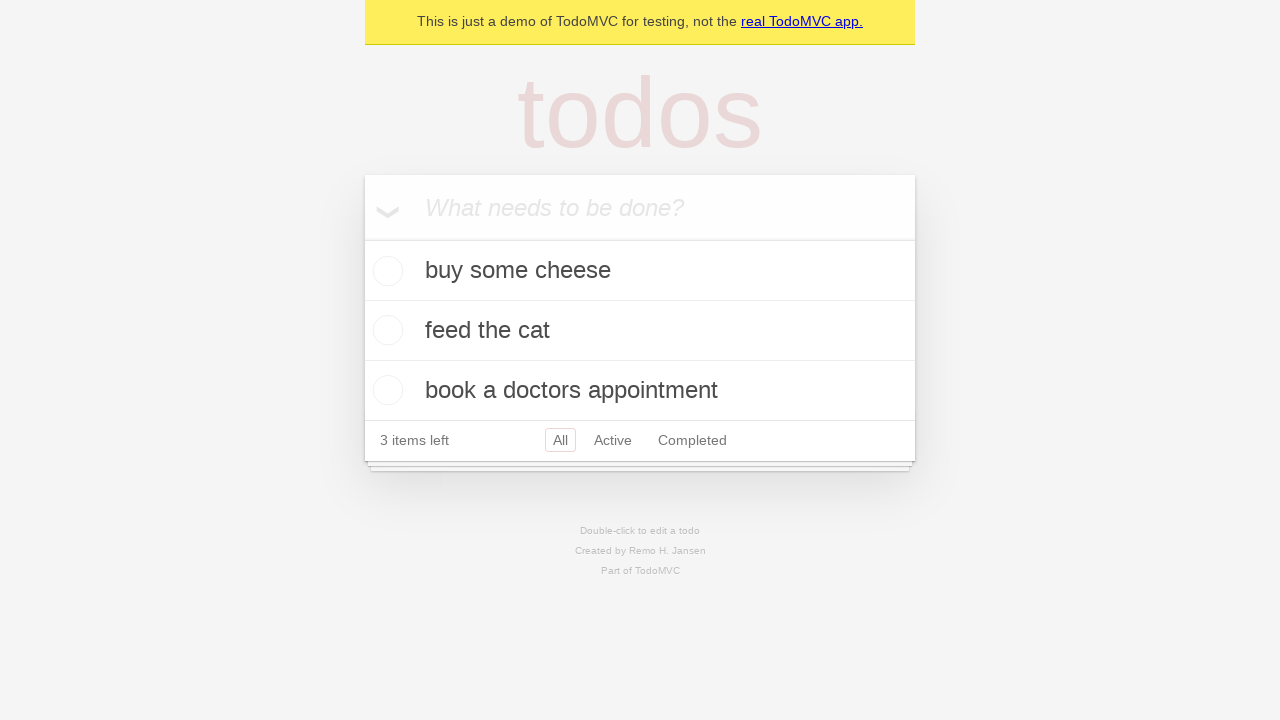

Double-clicked second todo to enter edit mode at (640, 331) on internal:testid=[data-testid="todo-item"s] >> nth=1
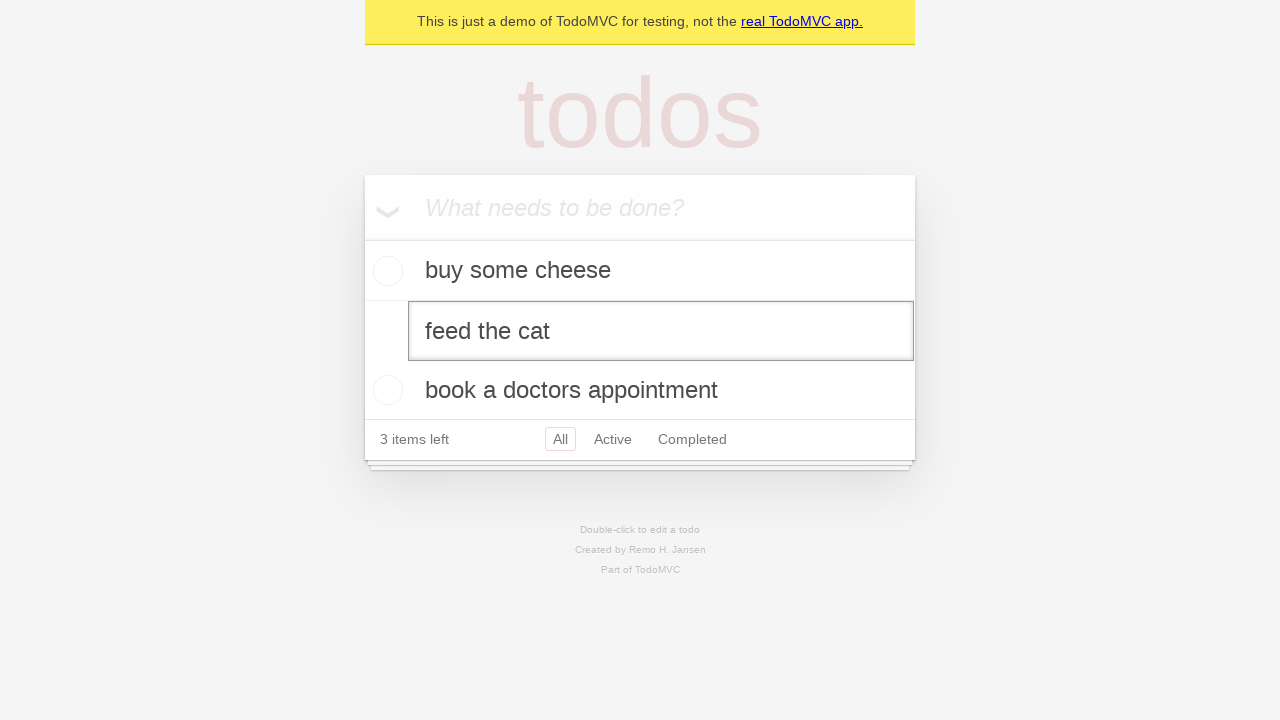

Cleared the todo text by filling with empty string on internal:testid=[data-testid="todo-item"s] >> nth=1 >> internal:role=textbox[nam
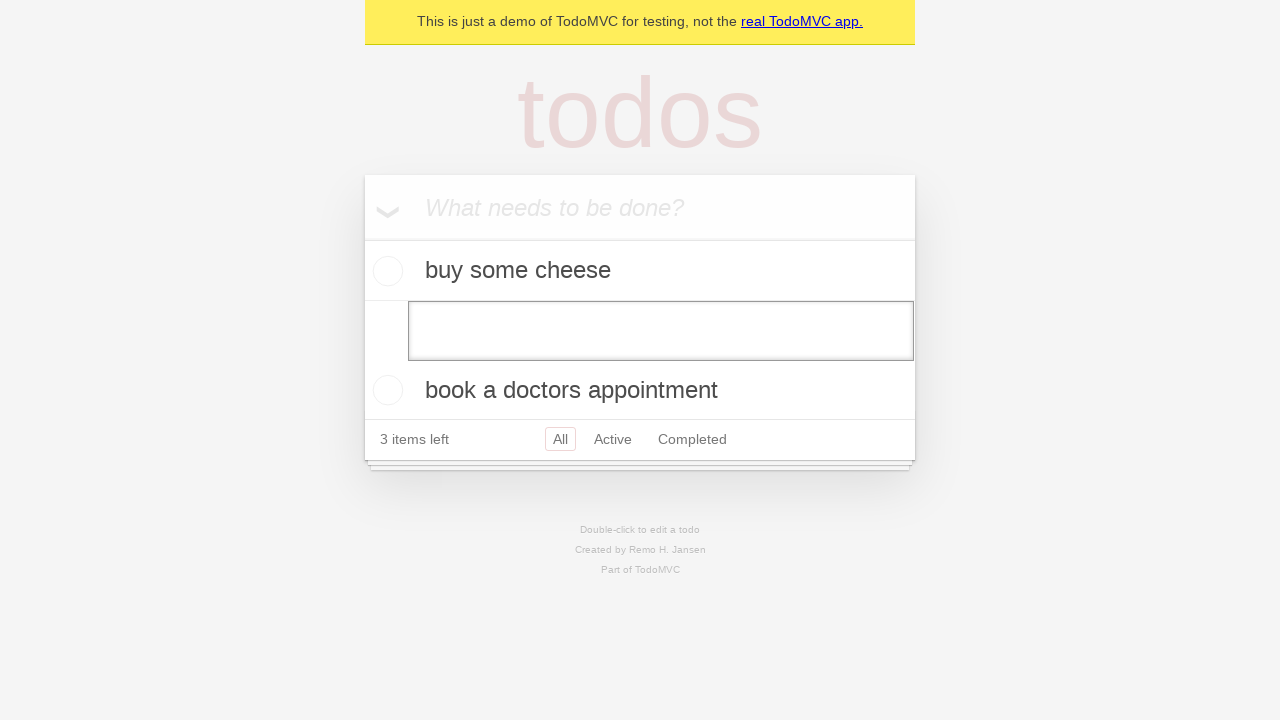

Pressed Enter to confirm deletion of empty todo on internal:testid=[data-testid="todo-item"s] >> nth=1 >> internal:role=textbox[nam
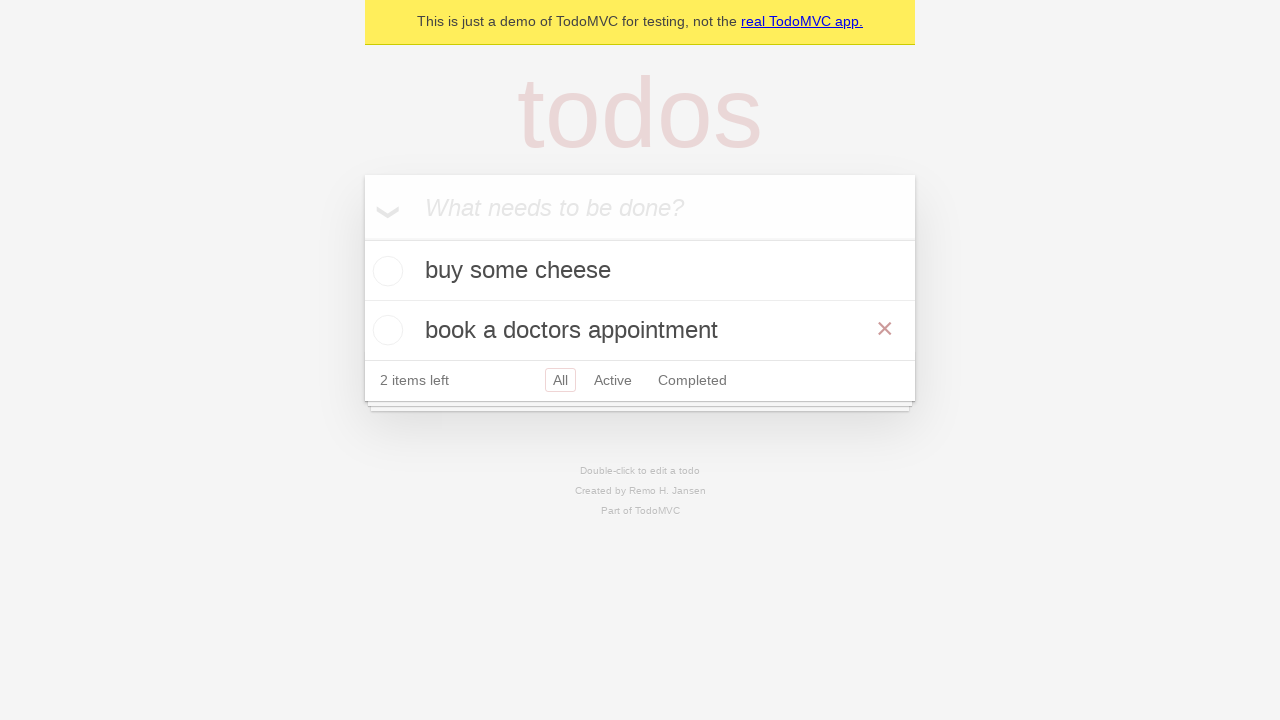

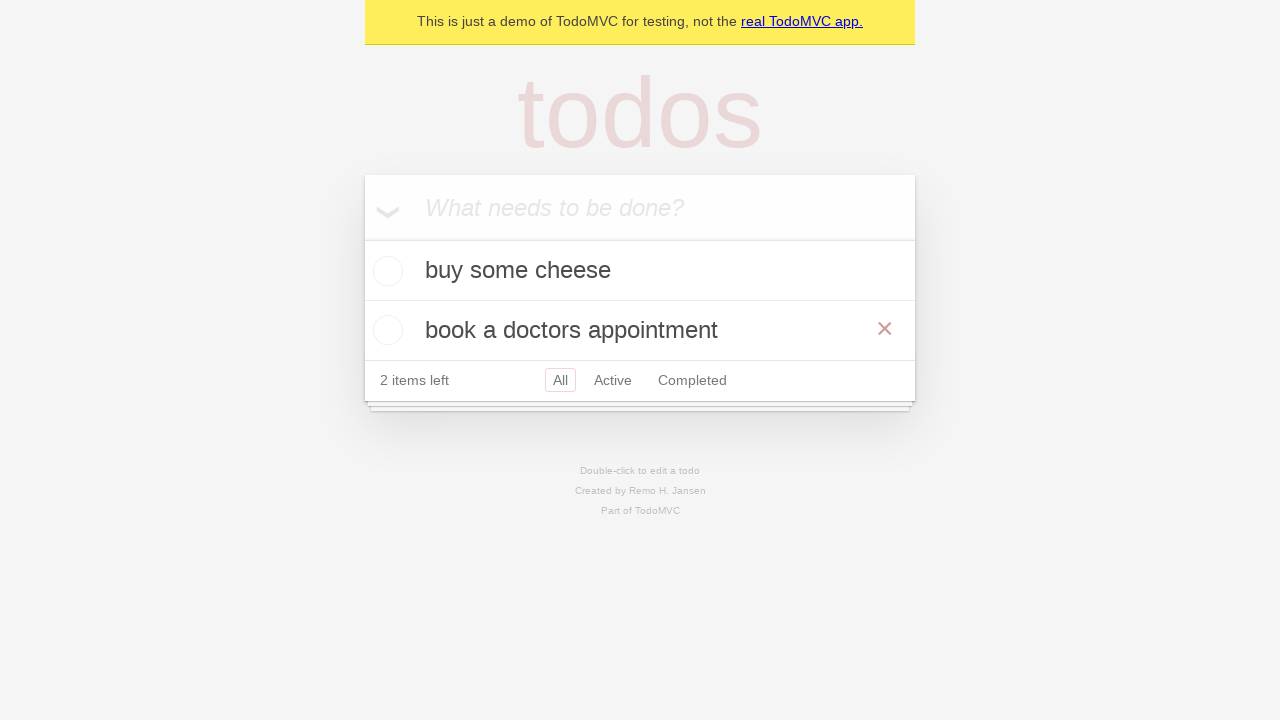